Navigates to a page with many elements and highlights a specific element by temporarily changing its border style to a red dashed border, then reverting it back after 3 seconds.

Starting URL: http://the-internet.herokuapp.com/large

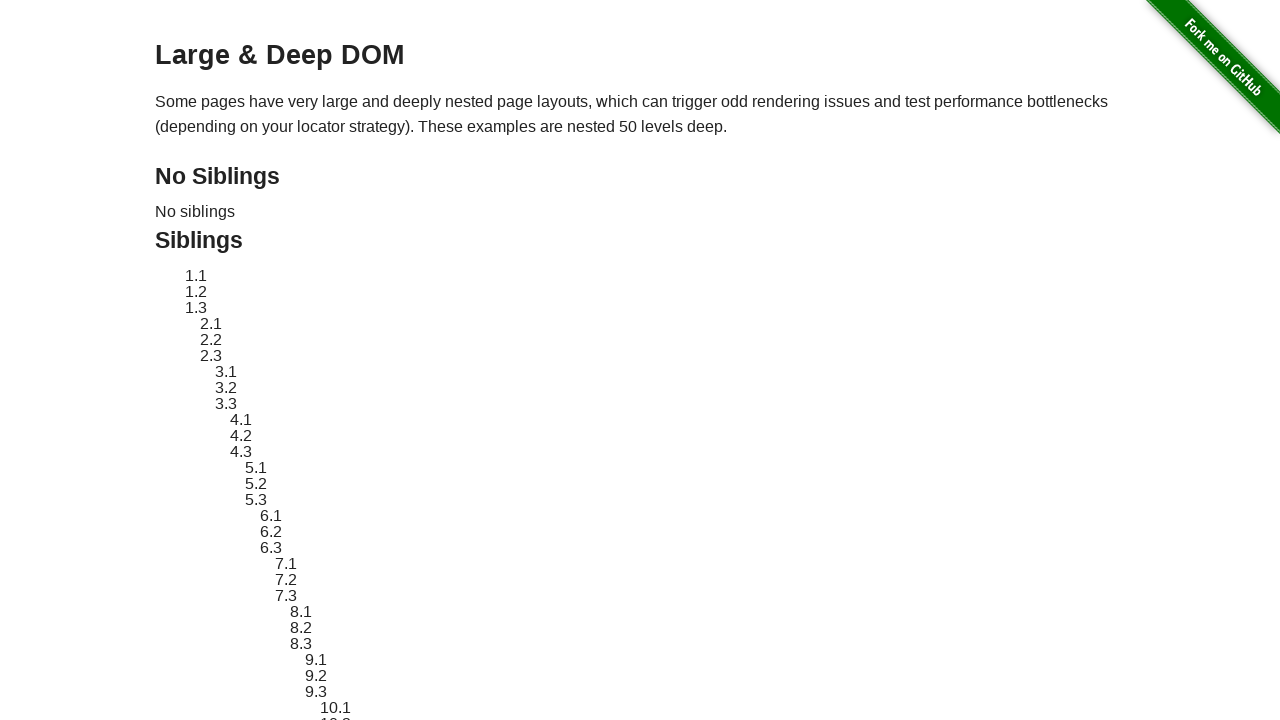

Located target element with ID 'sibling-2.3'
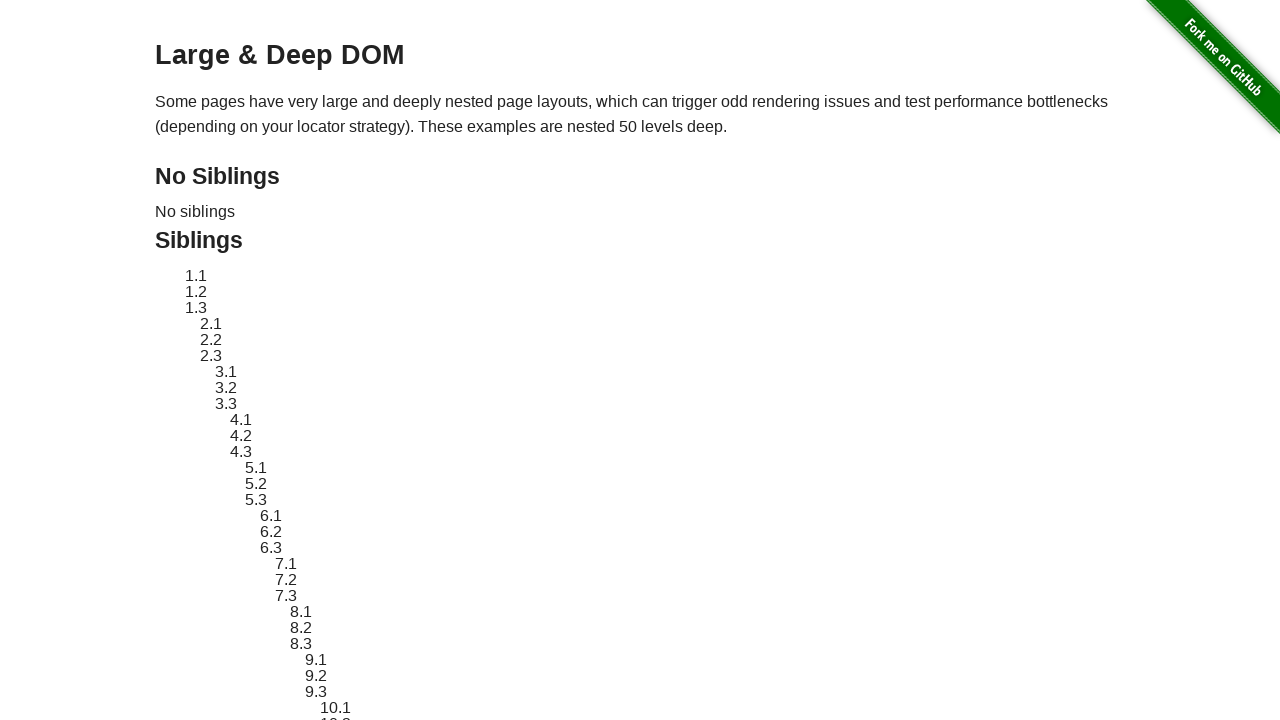

Target element became visible
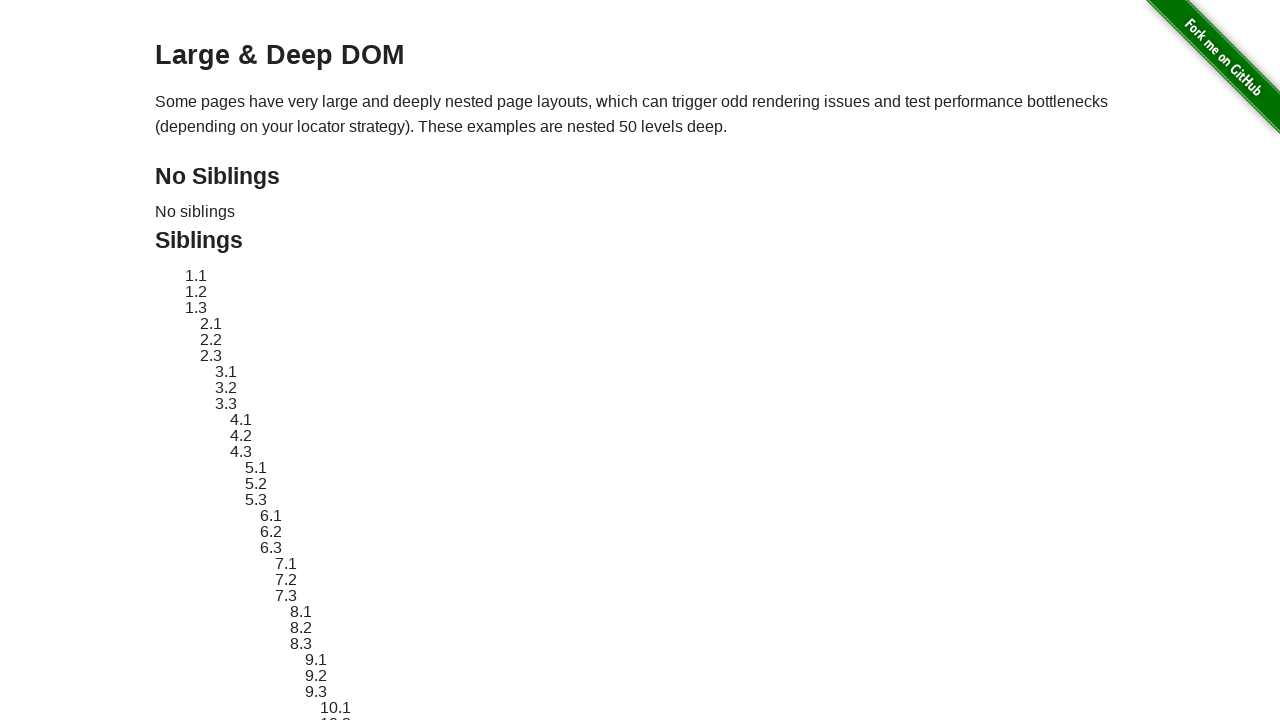

Applied red dashed border highlight to target element
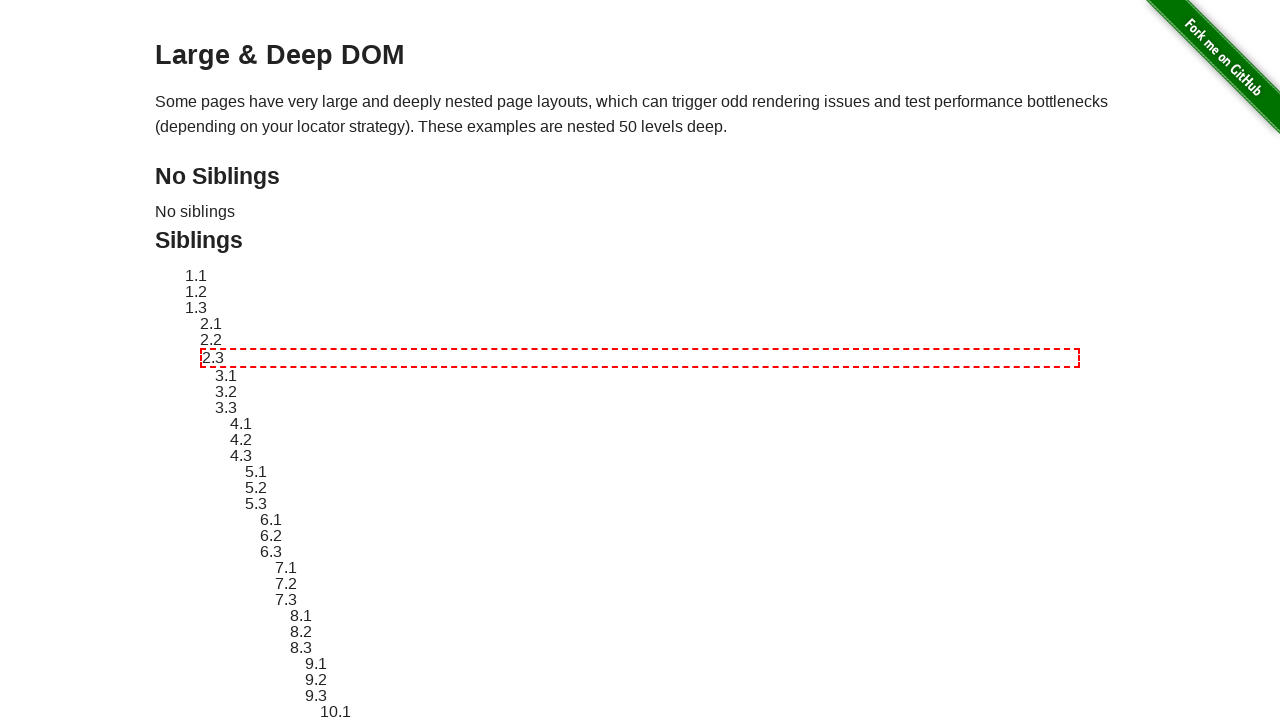

Waited 3 seconds to display the highlight
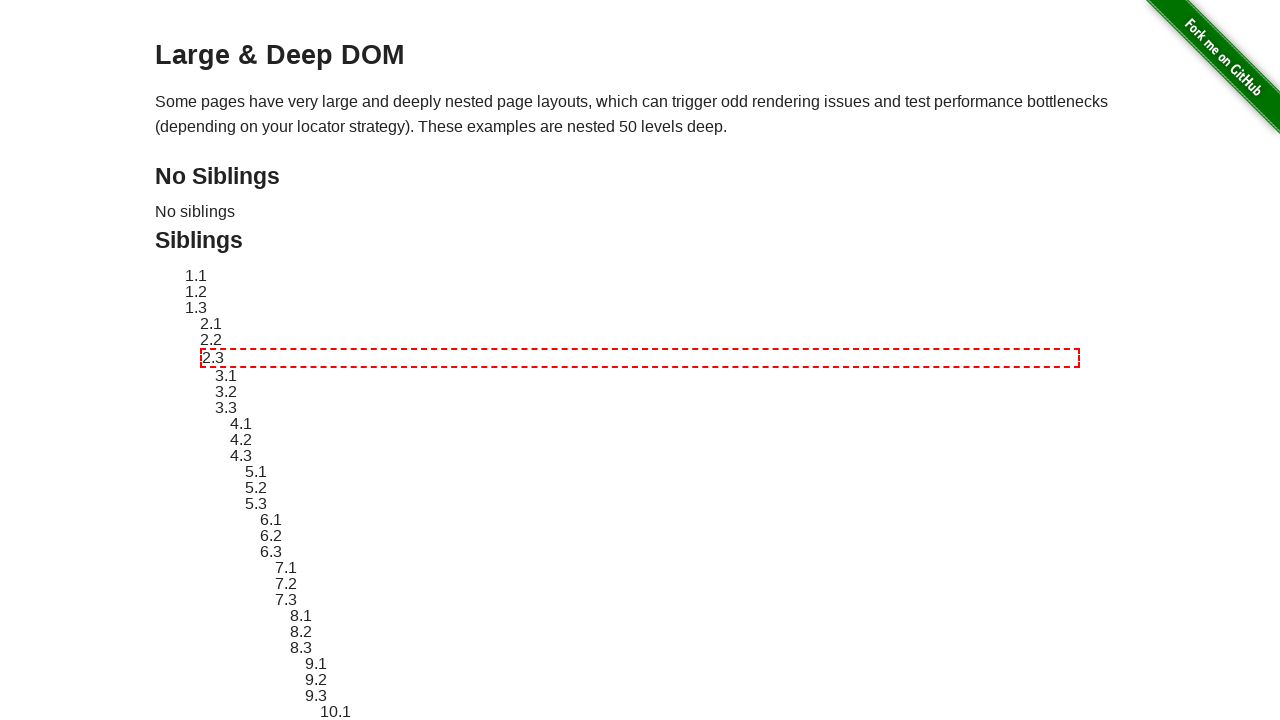

Reverted element style back to original
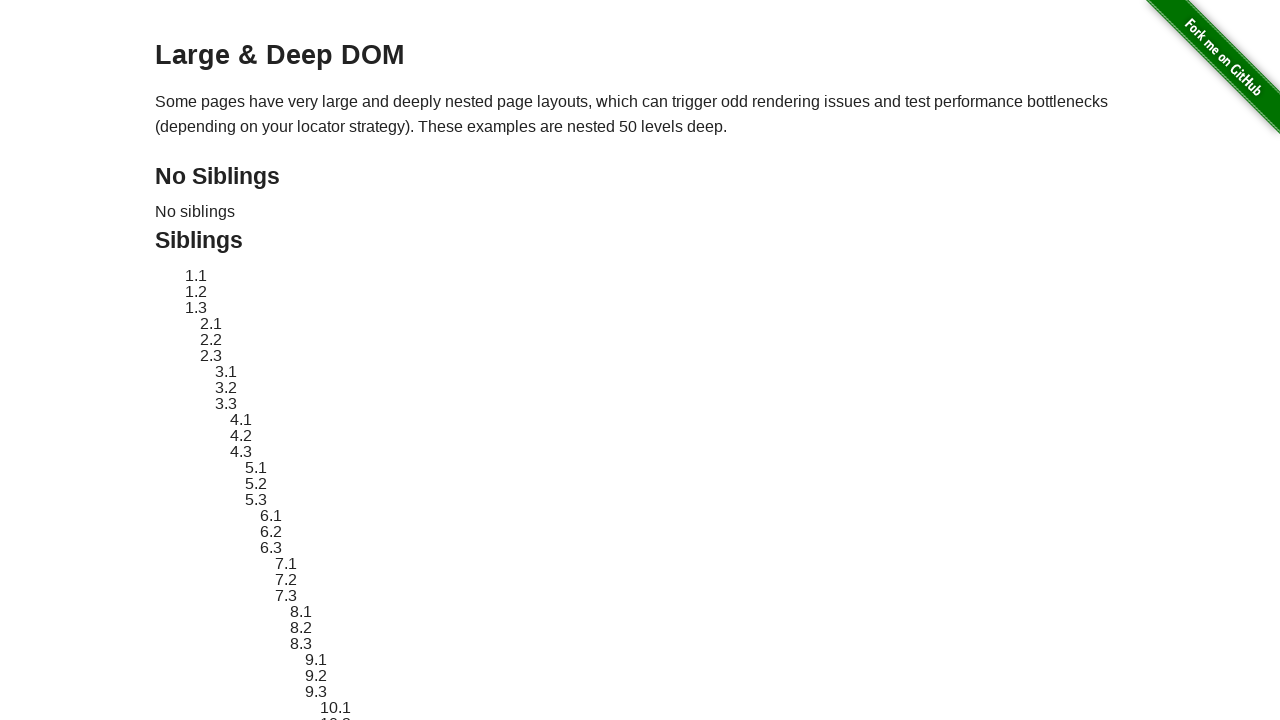

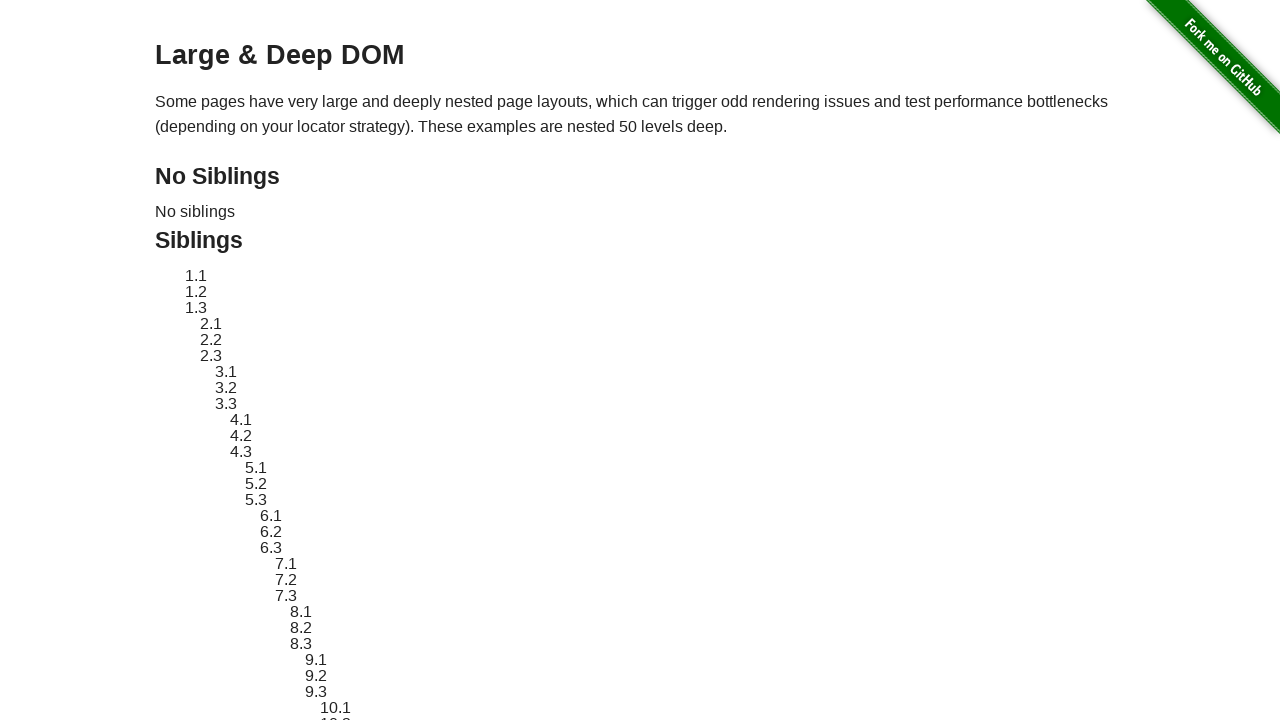